Tests browser window handling by opening two pages in the same context and navigating to different URLs

Starting URL: https://testautomationpractice.blogspot.com/

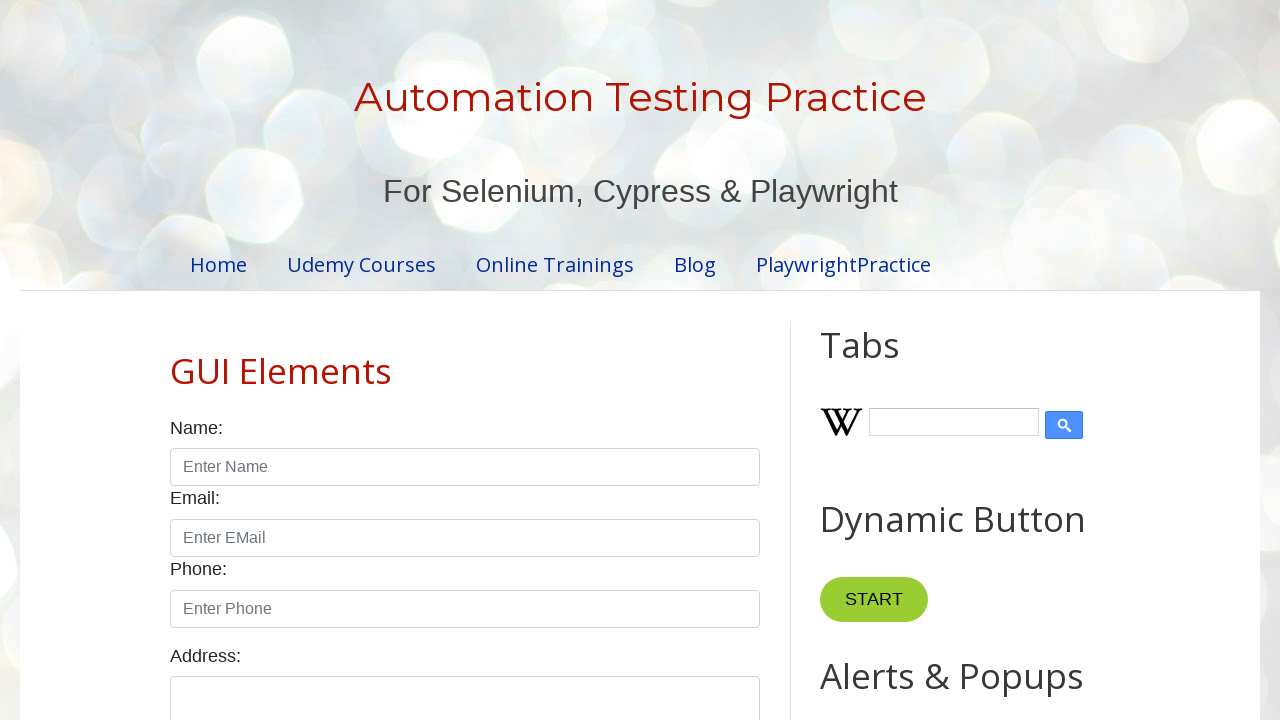

Created a second page in the same context
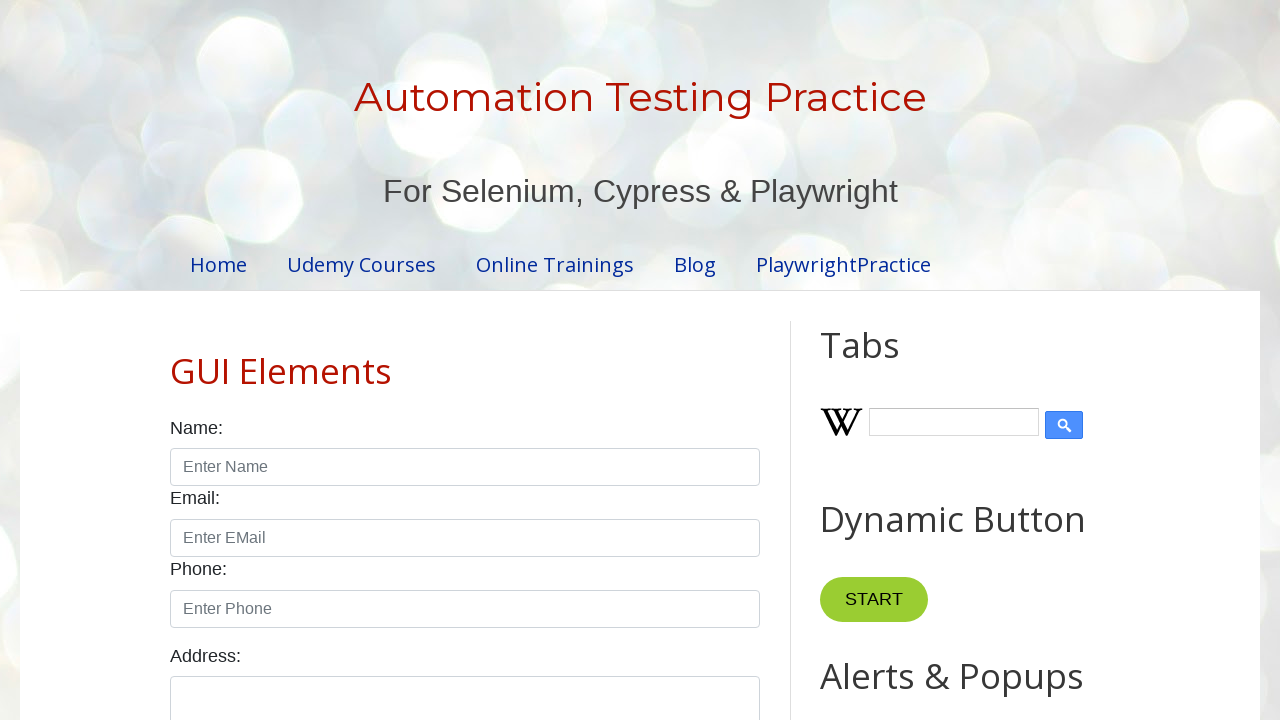

Retrieved list of pages in context - total pages: 2
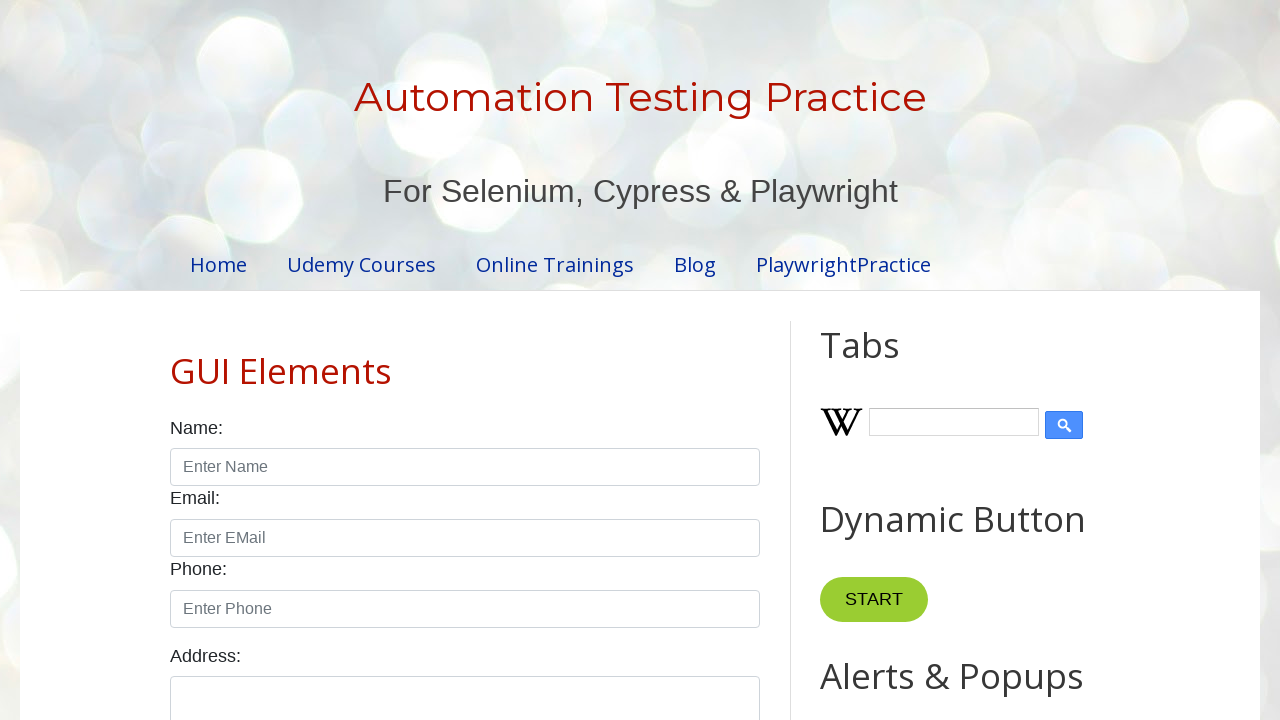

Navigated second page to https://letcode.in/frame
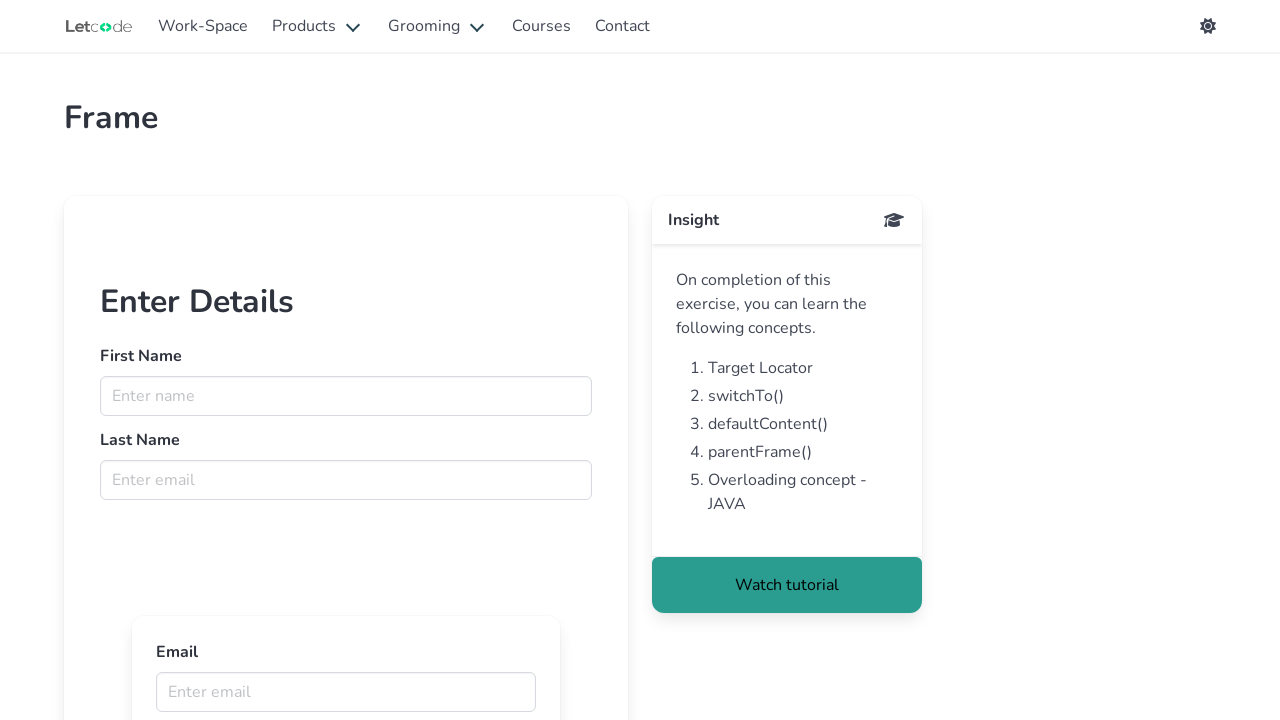

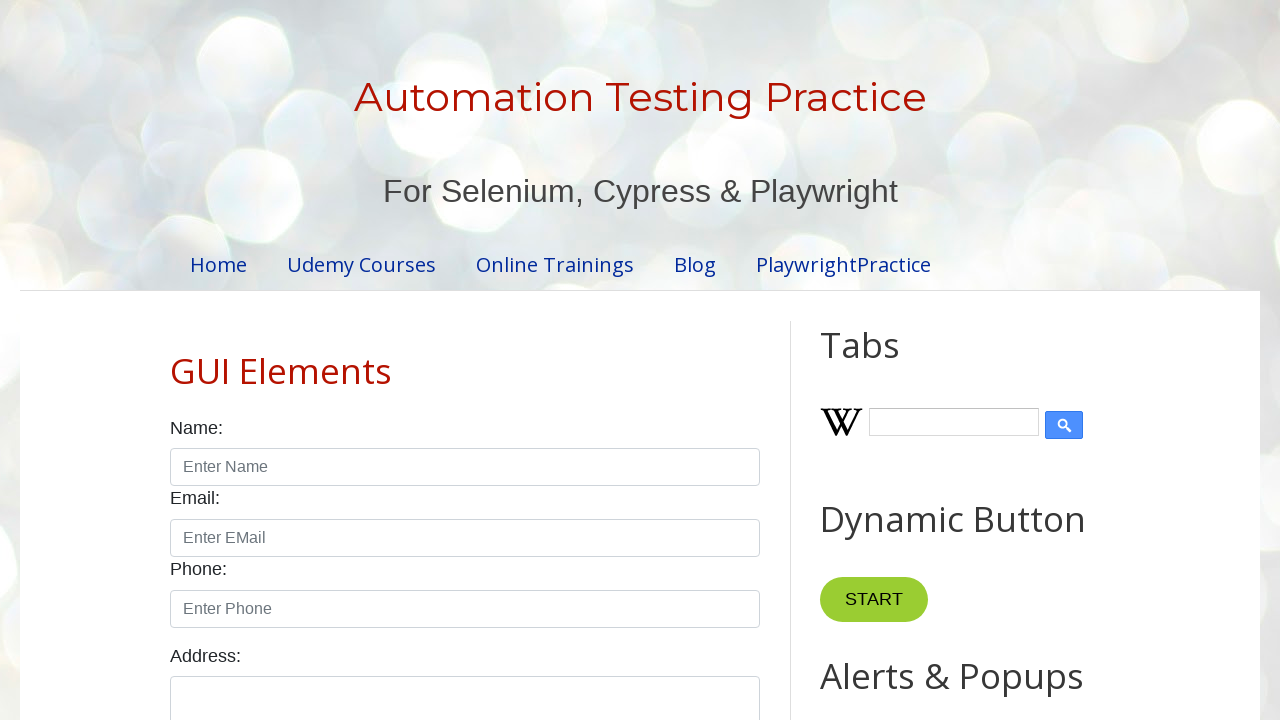